Navigates to OK Diario newspaper homepage and verifies that article headlines are displayed

Starting URL: https://okdiario.com

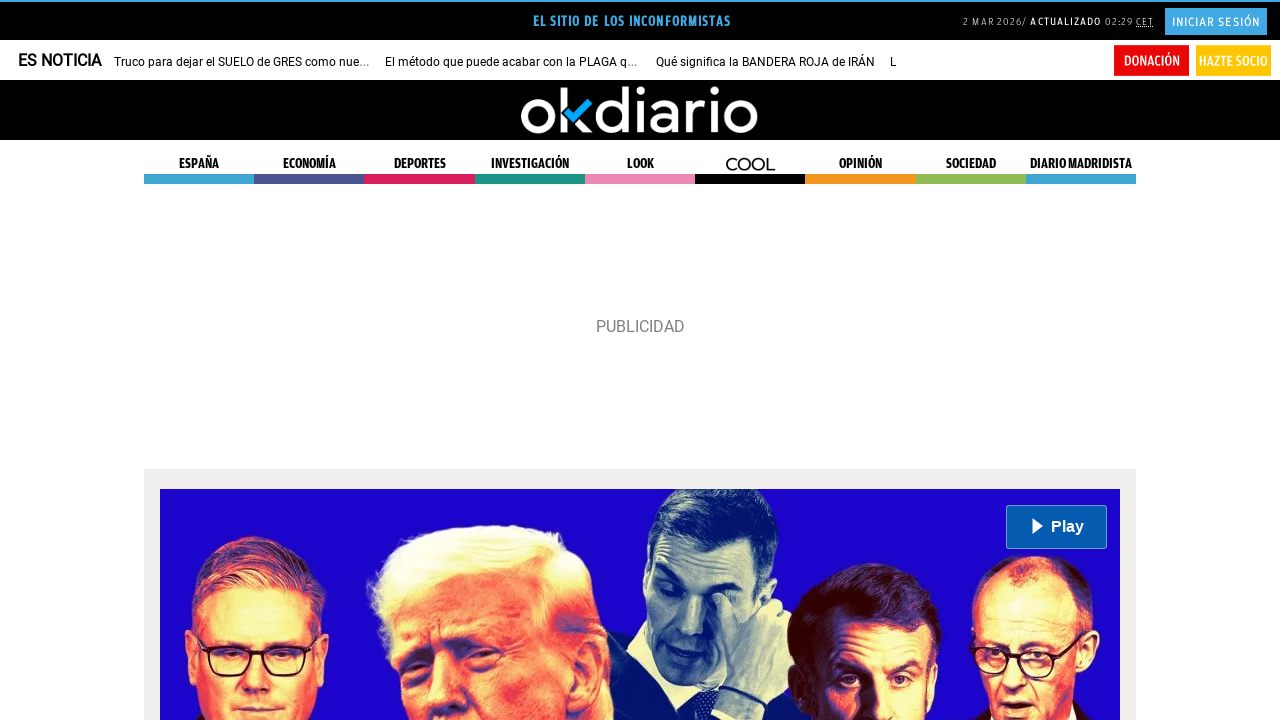

Navigated to OK Diario newspaper homepage
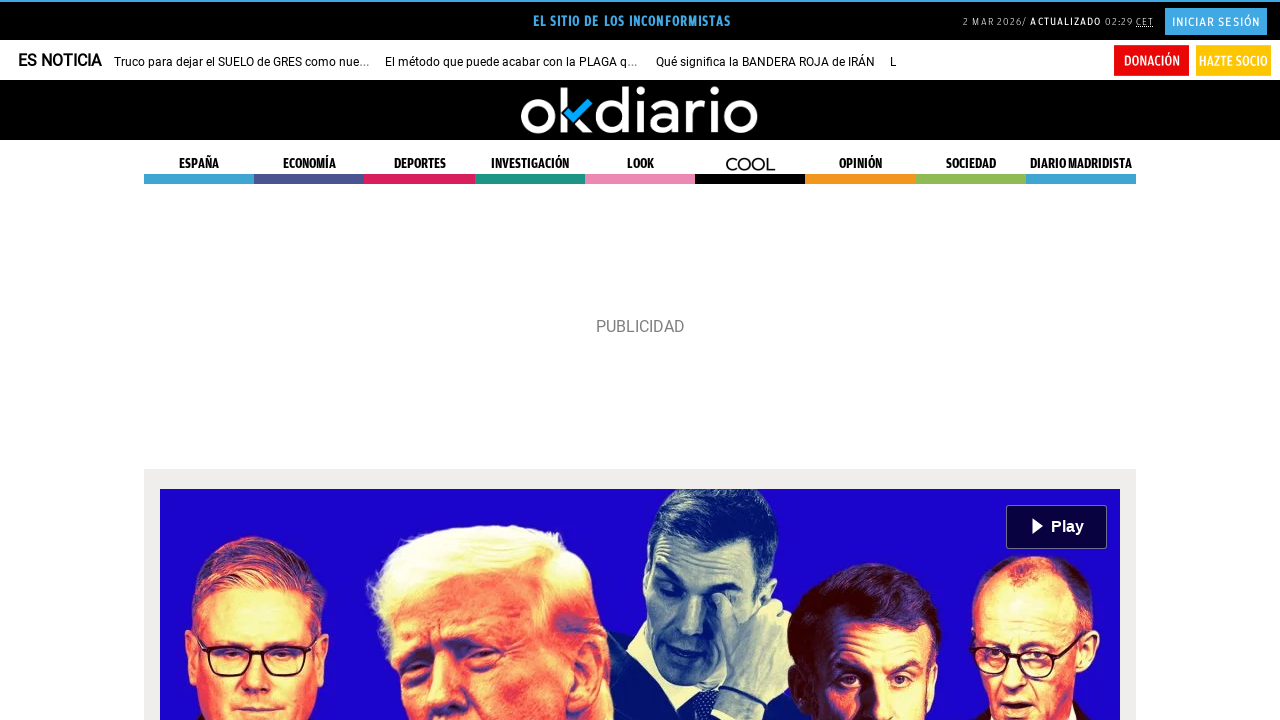

Article headlines loaded
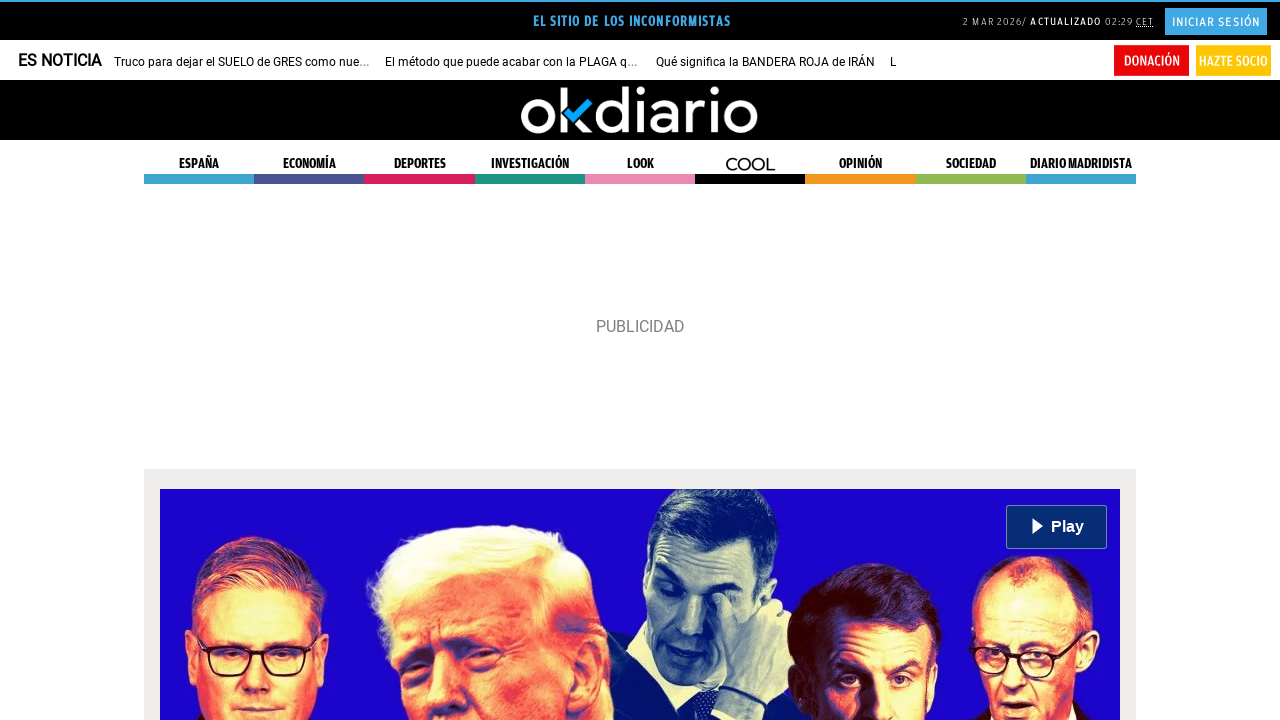

Verified that article headlines are displayed
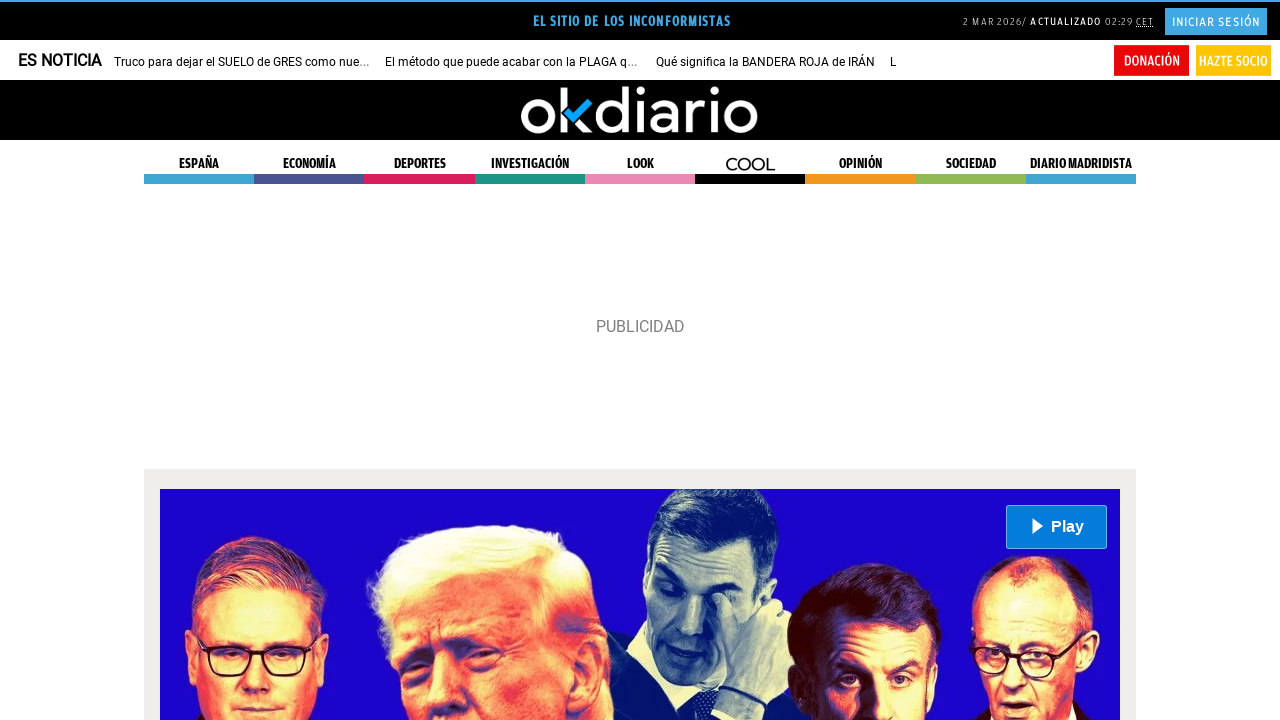

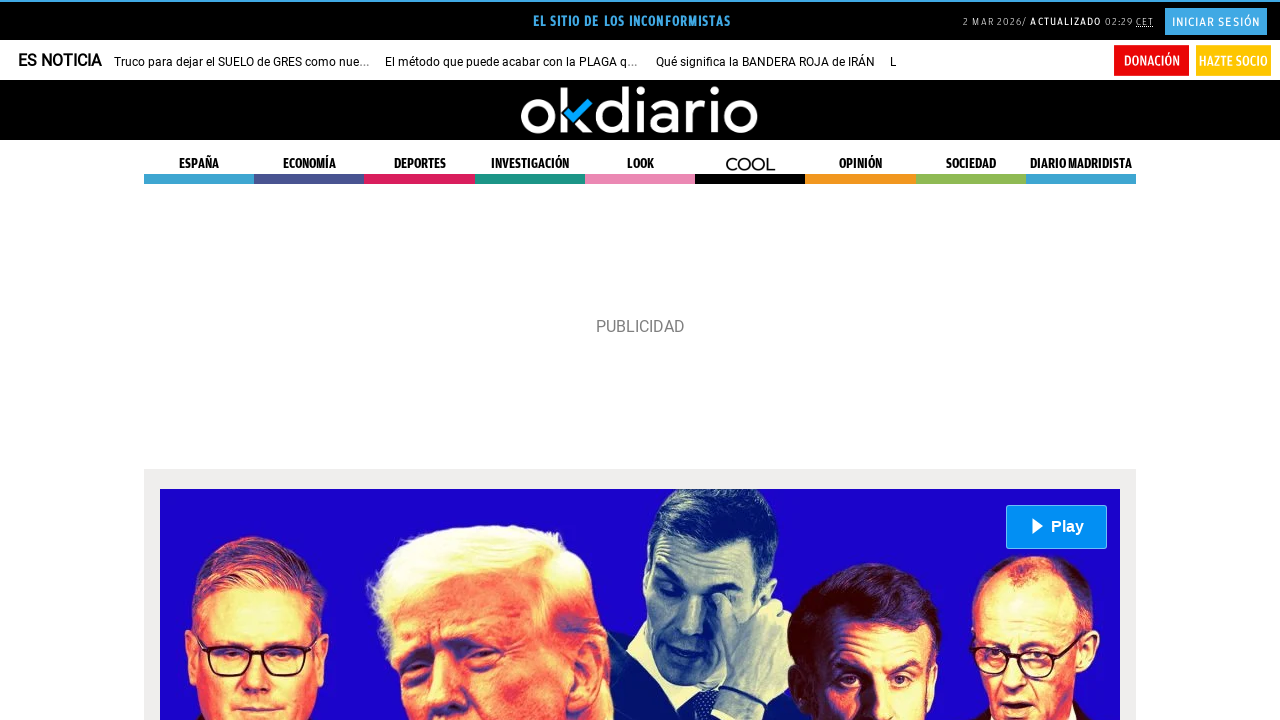